Tests the Add/Remove Elements functionality by clicking the Add Element button, verifying the Delete button appears, clicking Delete, and verifying the page header is still visible

Starting URL: https://the-internet.herokuapp.com/add_remove_elements/

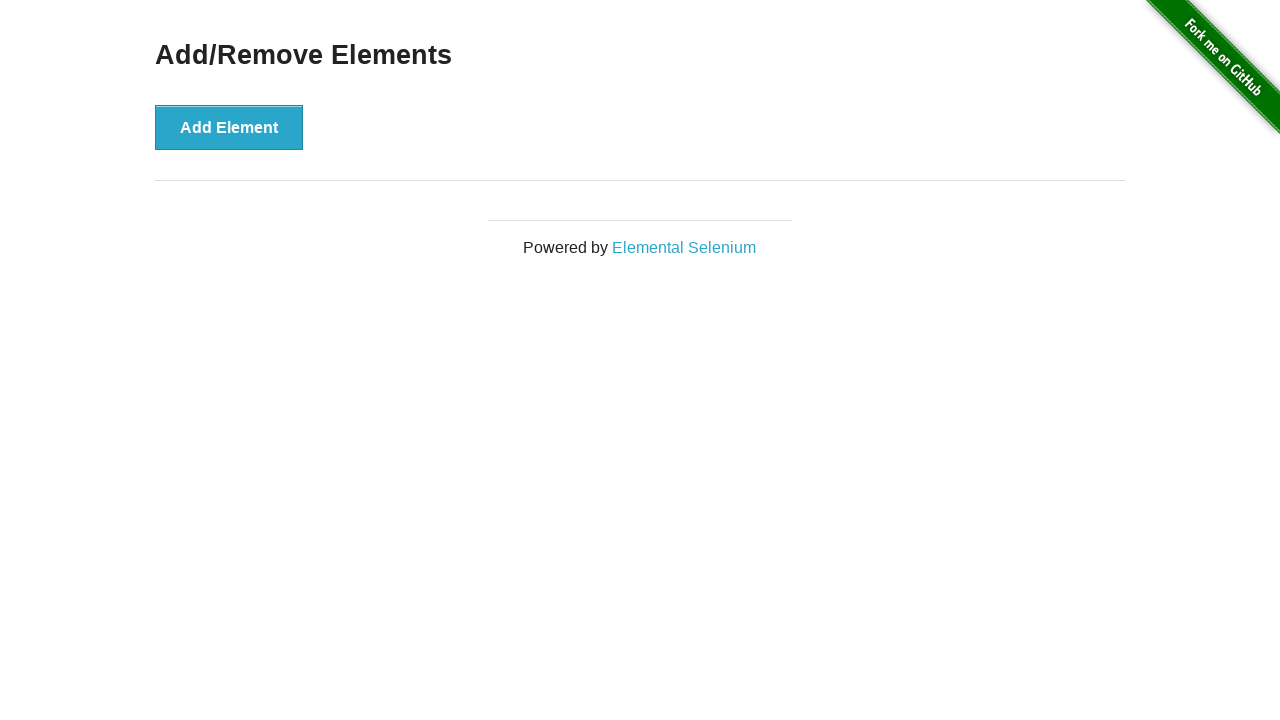

Clicked Add Element button at (229, 127) on button[onclick='addElement()']
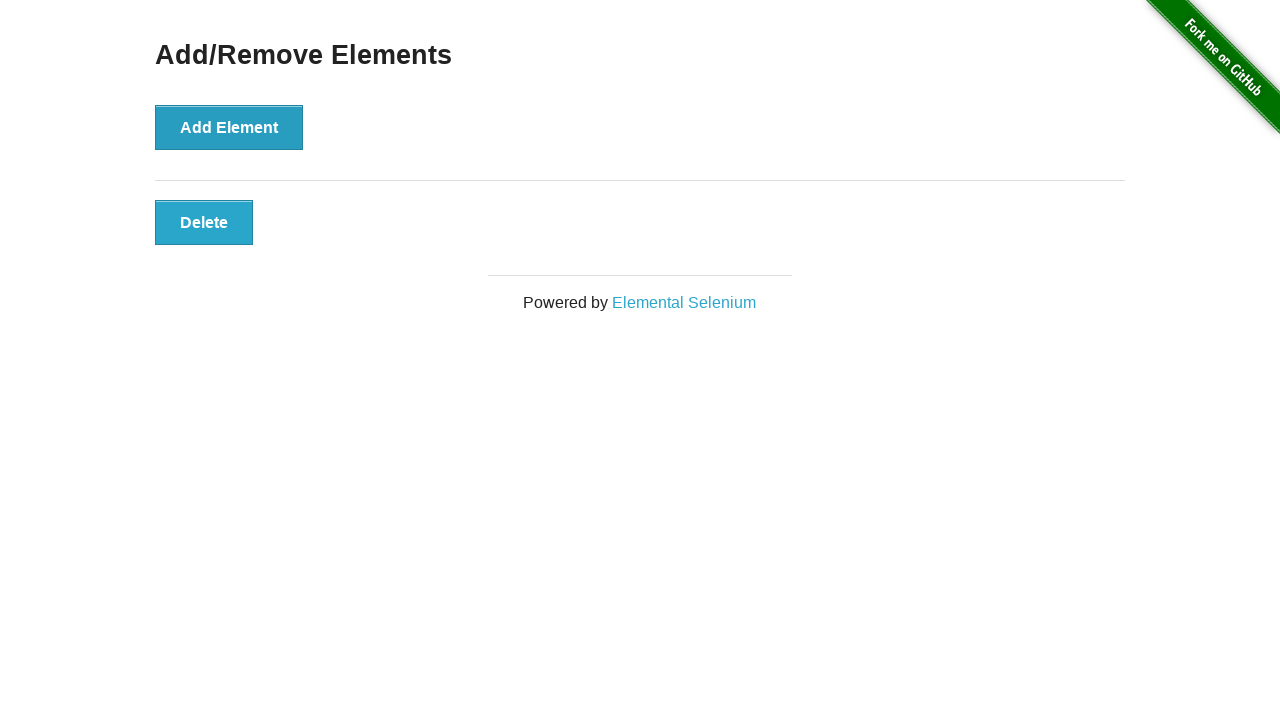

Delete button appeared after adding element
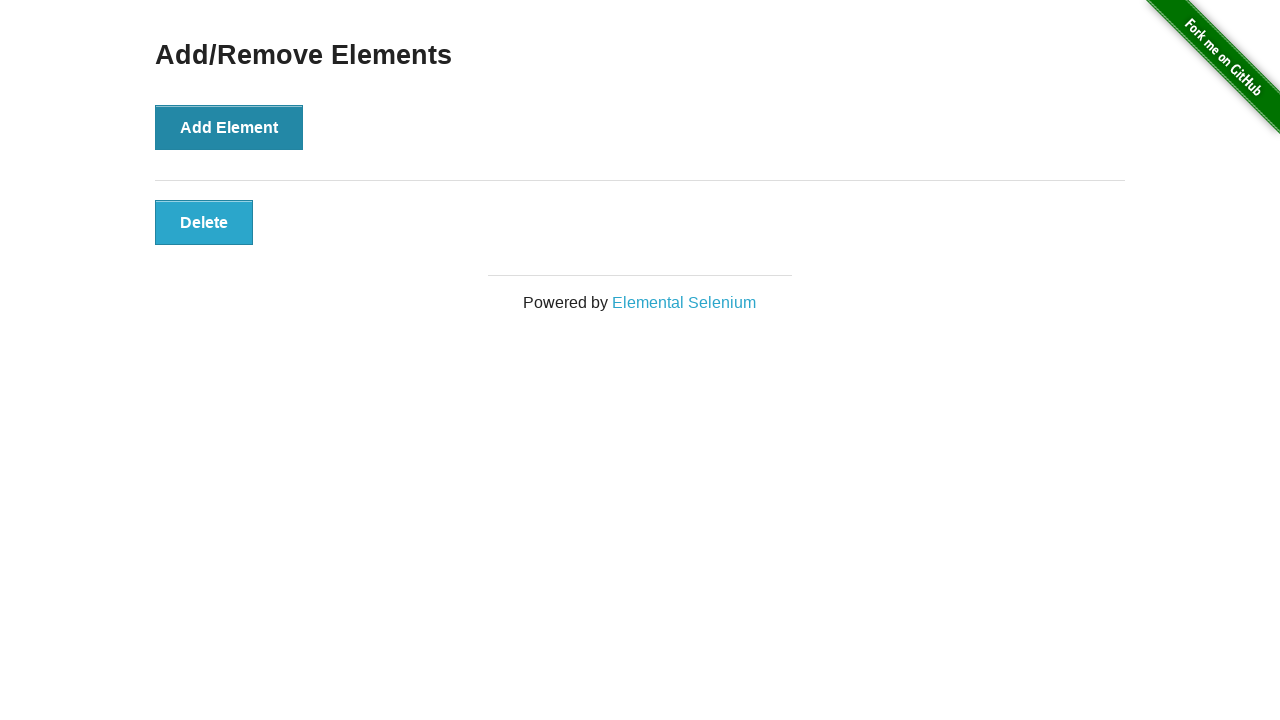

Clicked Delete button to remove element at (204, 222) on button.added-manually
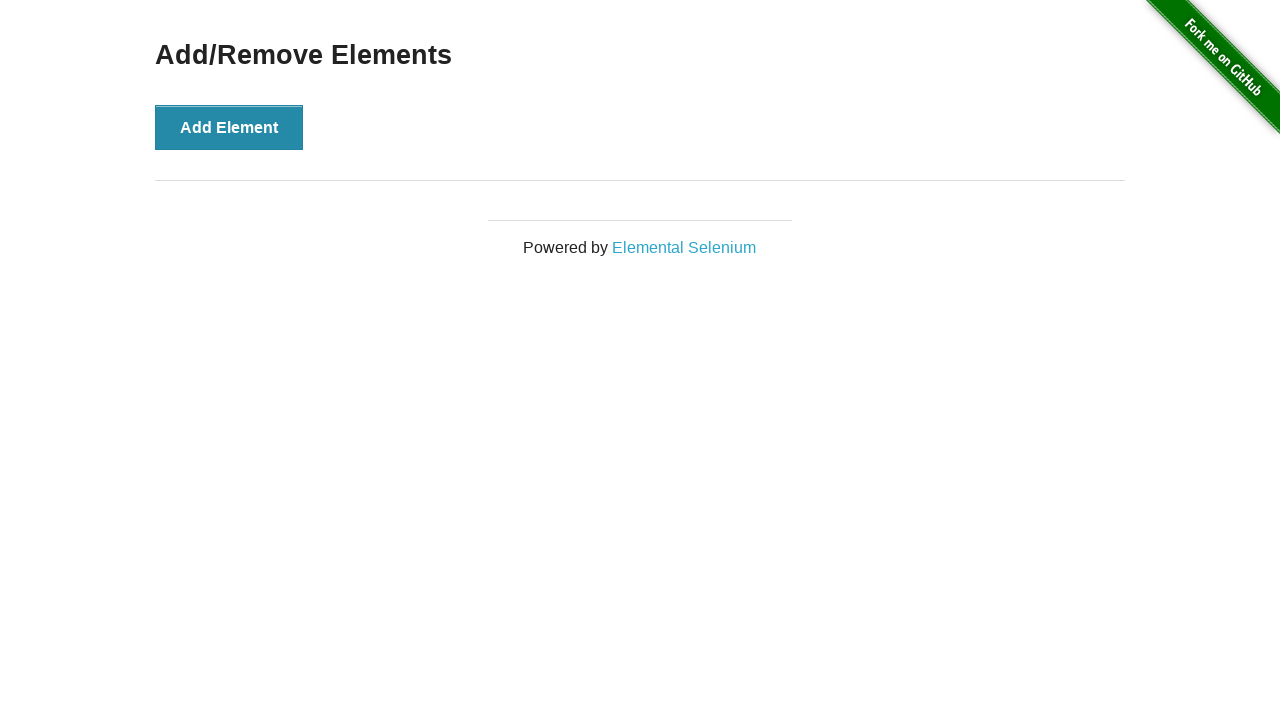

Verified page header 'Add/Remove Elements' is still visible
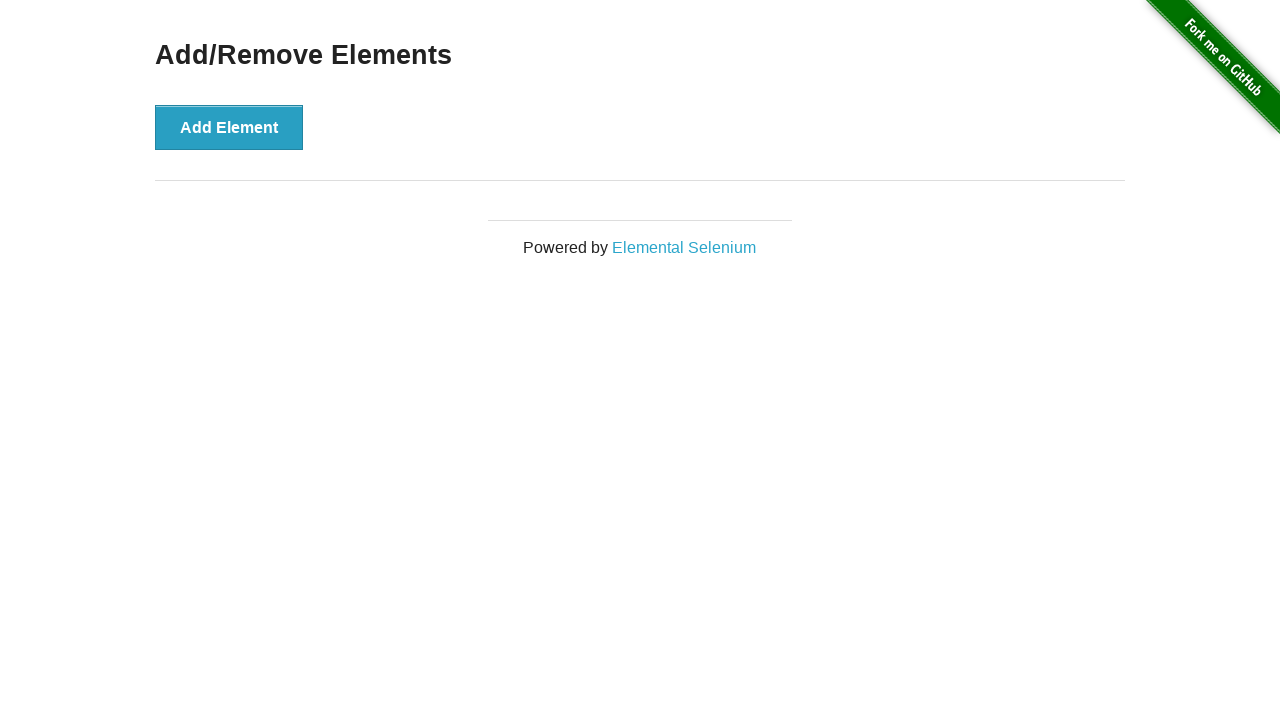

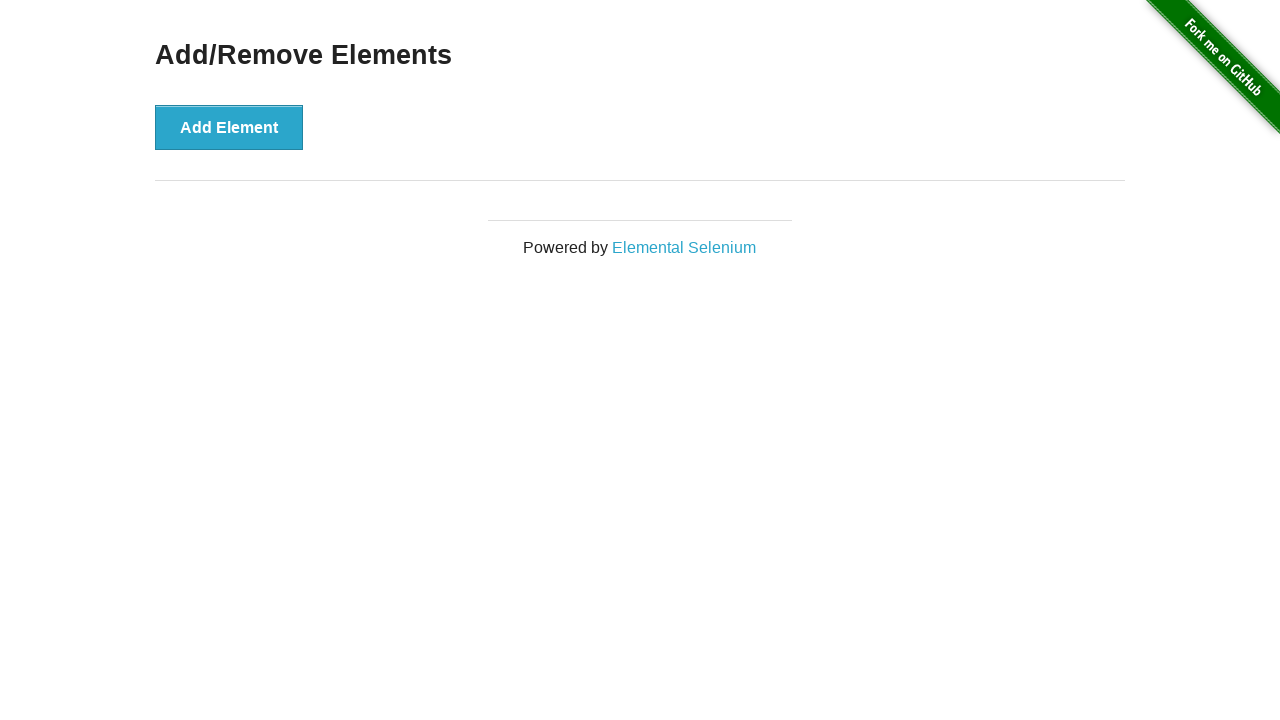